Tests clearing the complete state of all items by checking and then unchecking the toggle-all checkbox.

Starting URL: https://demo.playwright.dev/todomvc

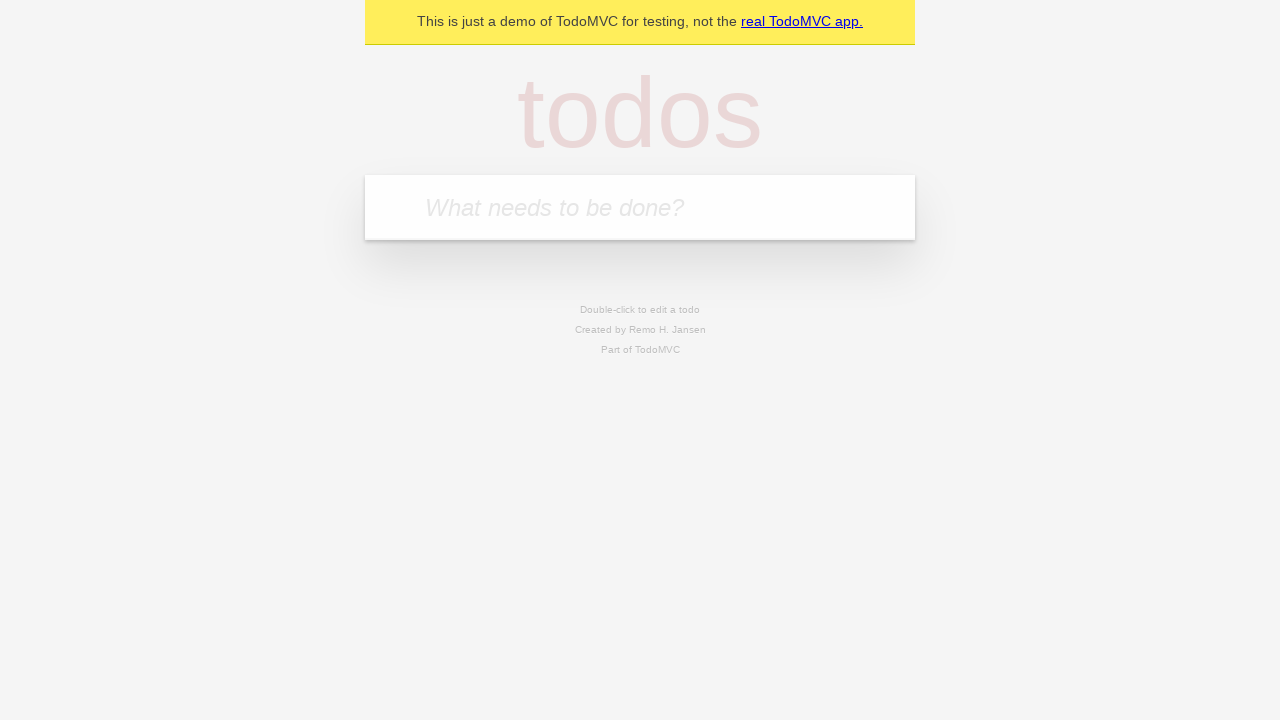

Filled new todo input with 'buy some cheese' on .new-todo
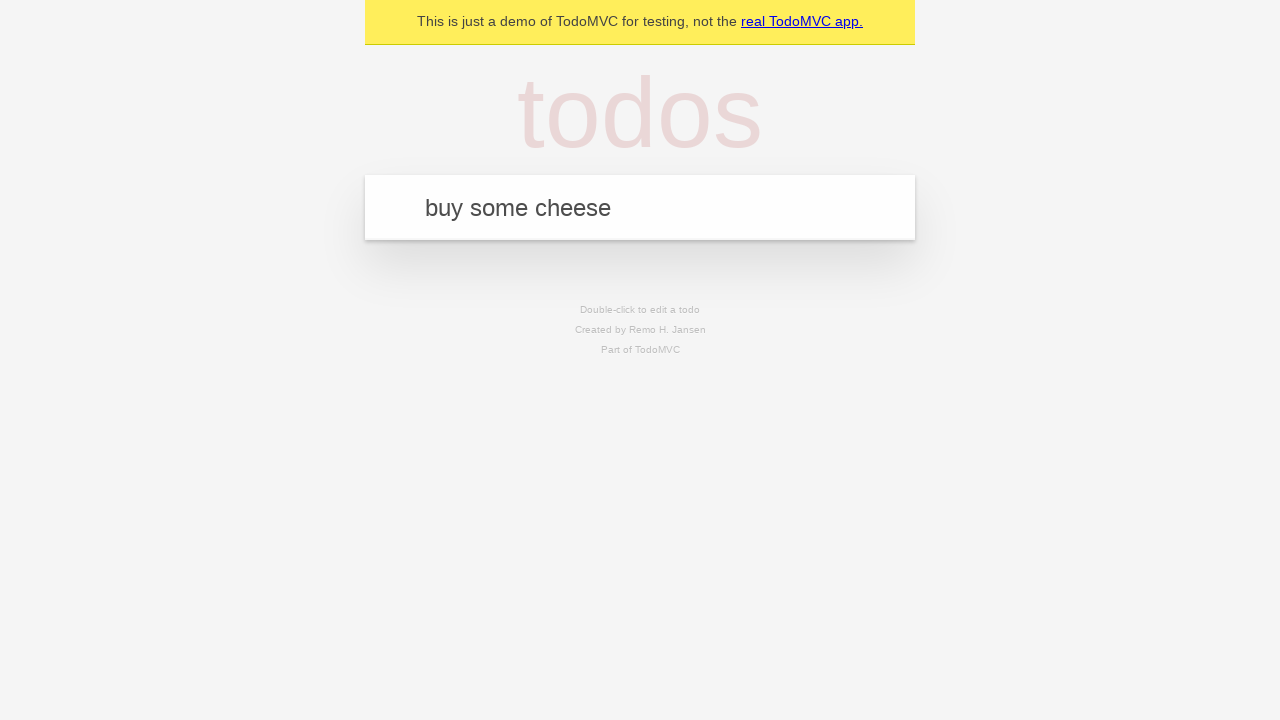

Pressed Enter to add first todo item on .new-todo
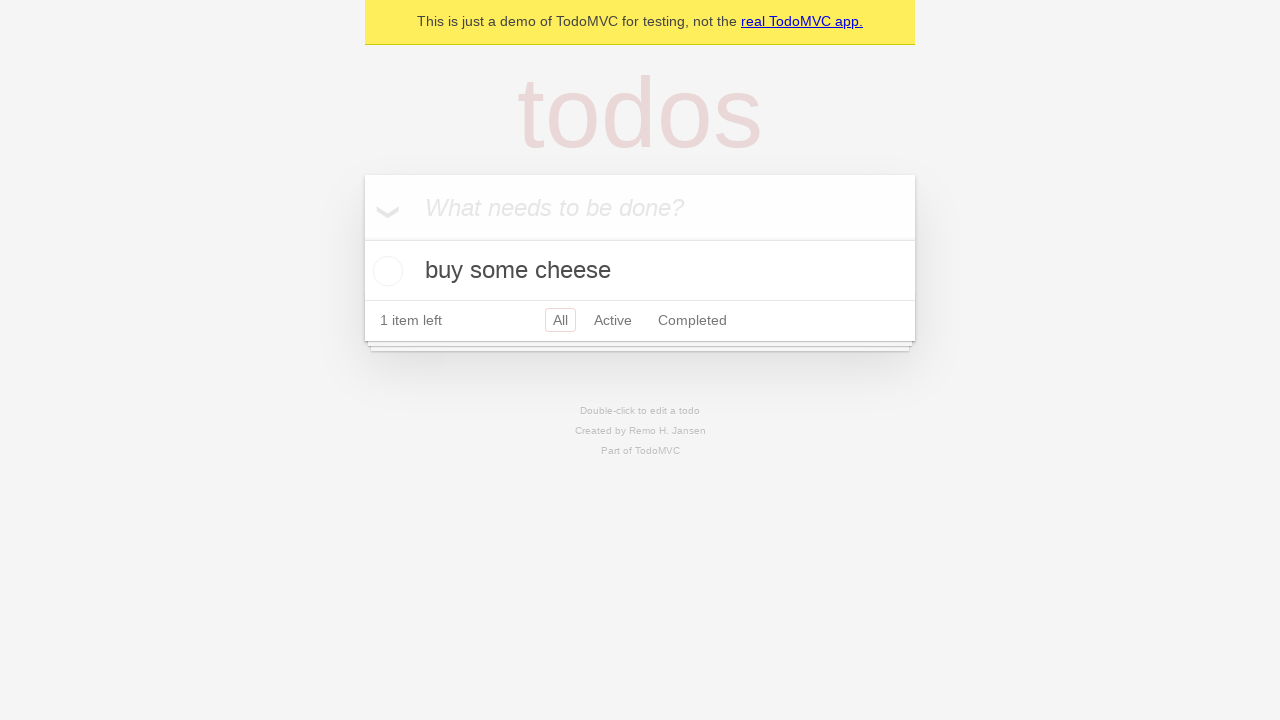

Filled new todo input with 'feed the cat' on .new-todo
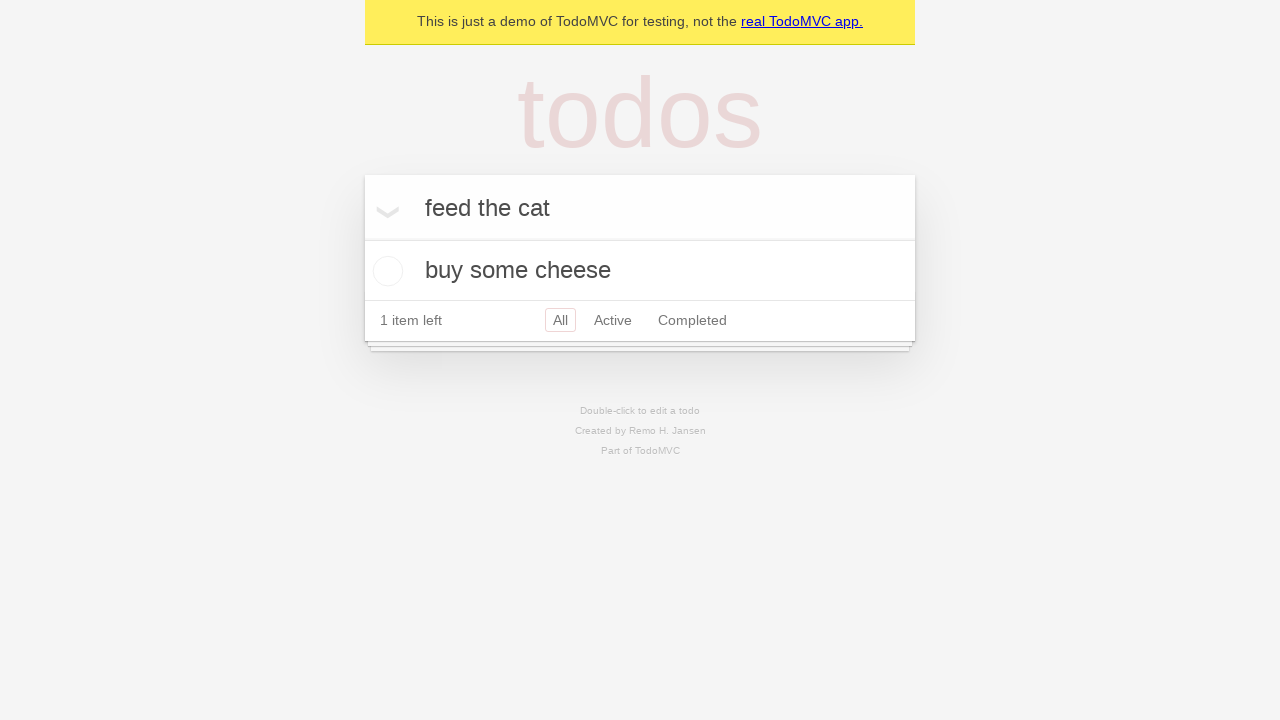

Pressed Enter to add second todo item on .new-todo
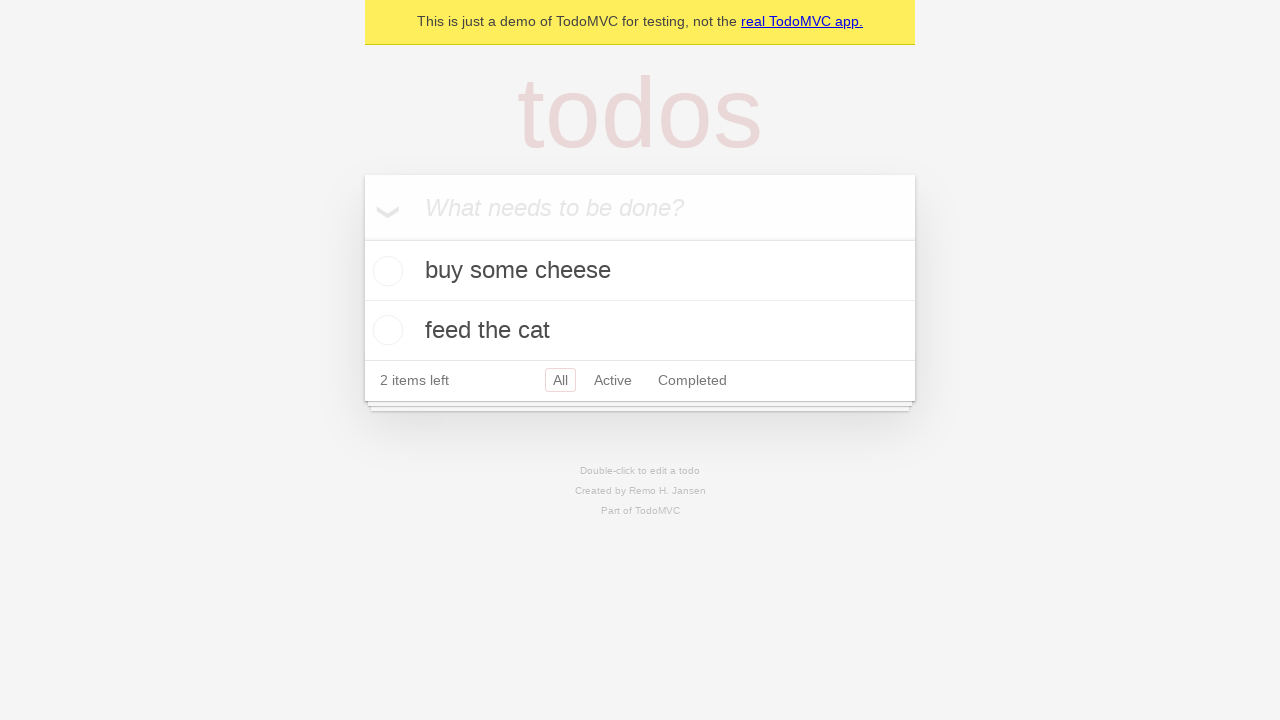

Filled new todo input with 'book a doctors appointment' on .new-todo
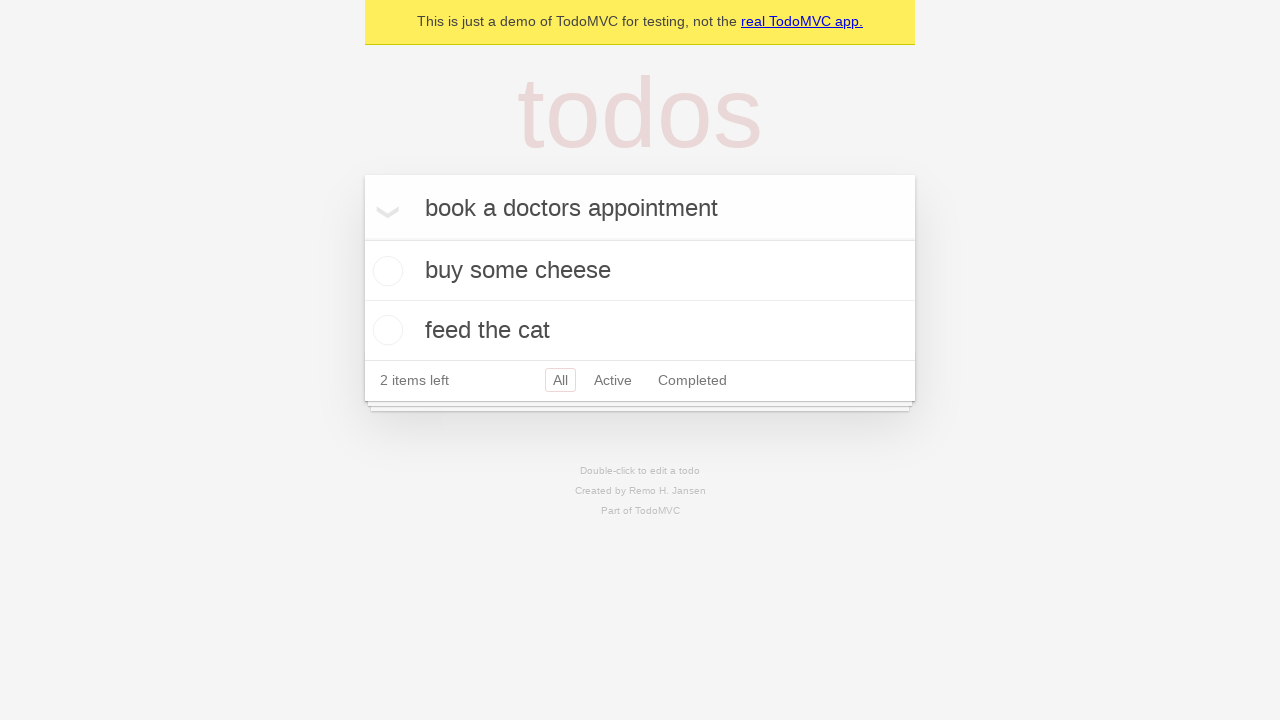

Pressed Enter to add third todo item on .new-todo
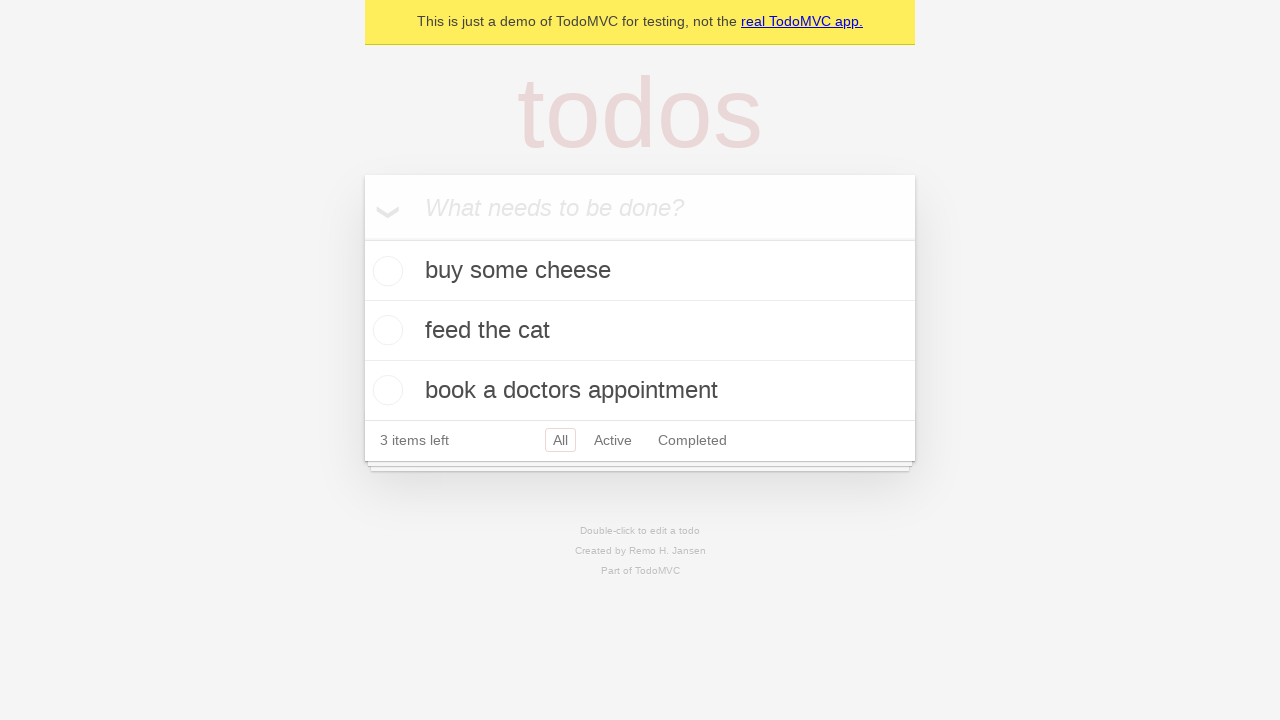

Checked toggle-all checkbox to mark all items as complete at (362, 238) on .toggle-all
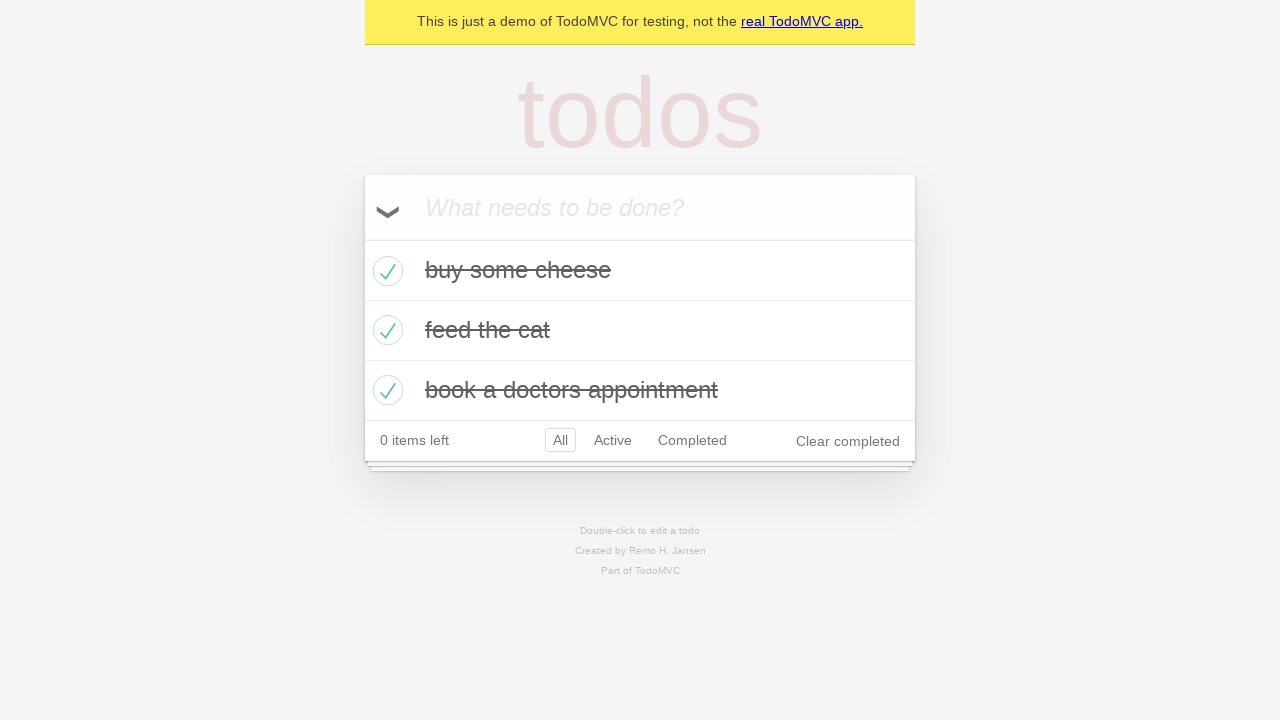

Unchecked toggle-all checkbox to clear complete state of all items at (362, 238) on .toggle-all
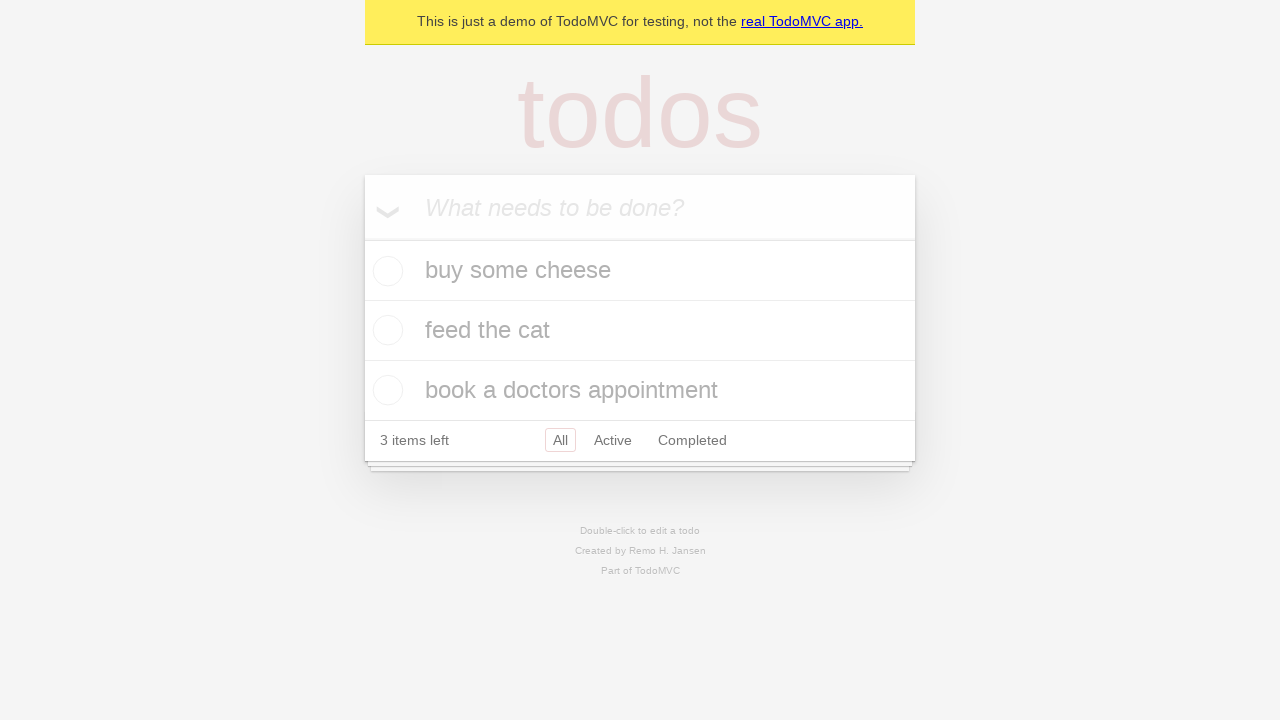

Waited for todo list items to be visible
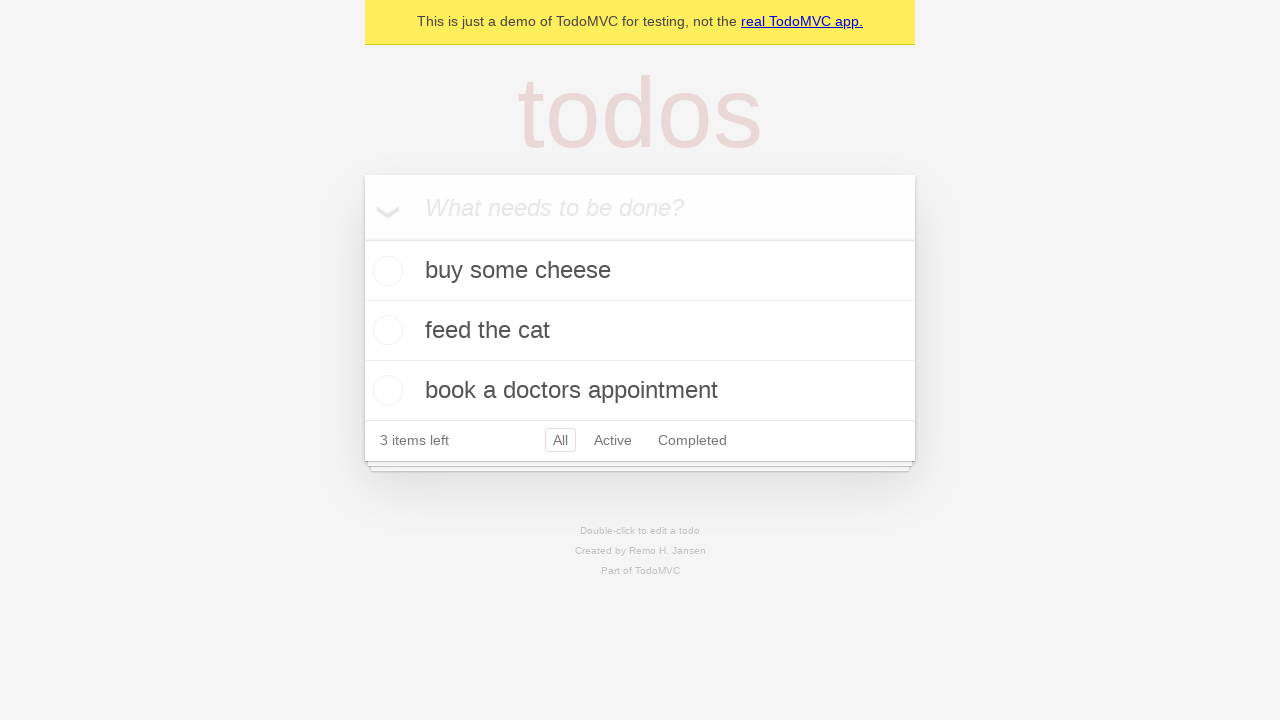

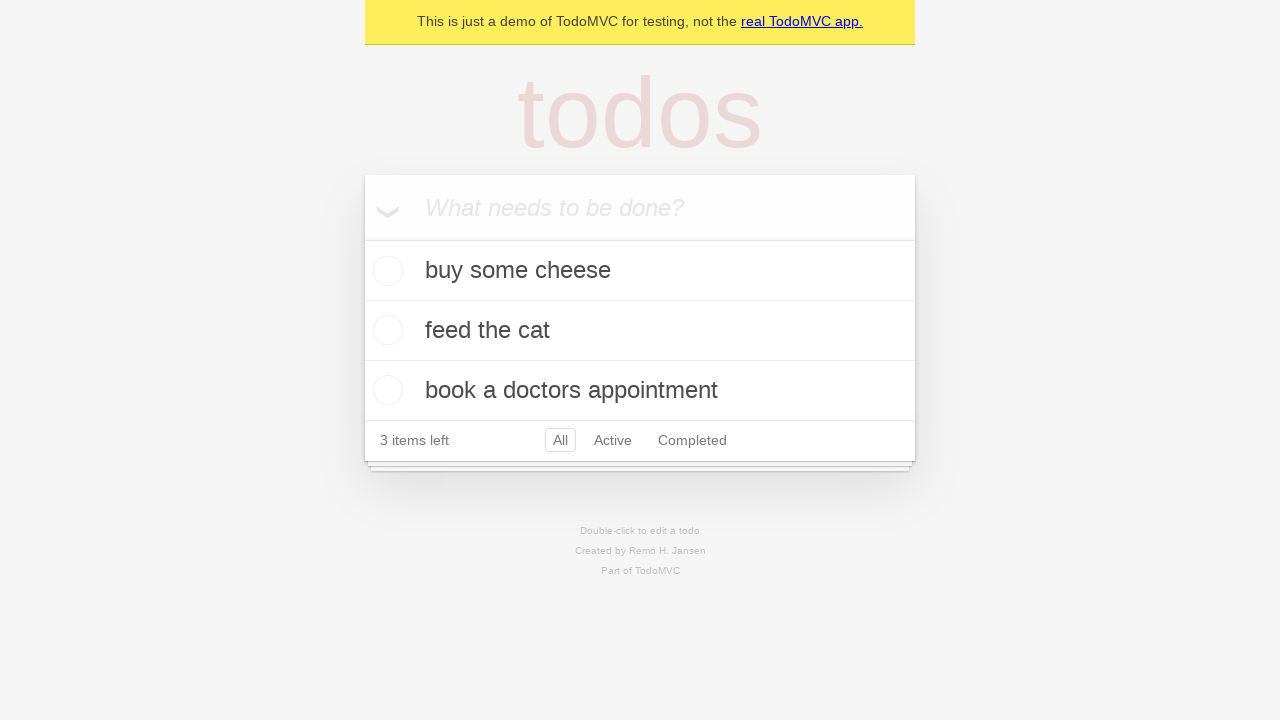